Tests the GreenCart landing page search functionality by entering a product short name and extracting the actual product name from the search results

Starting URL: https://rahulshettyacademy.com/seleniumPractise/#/

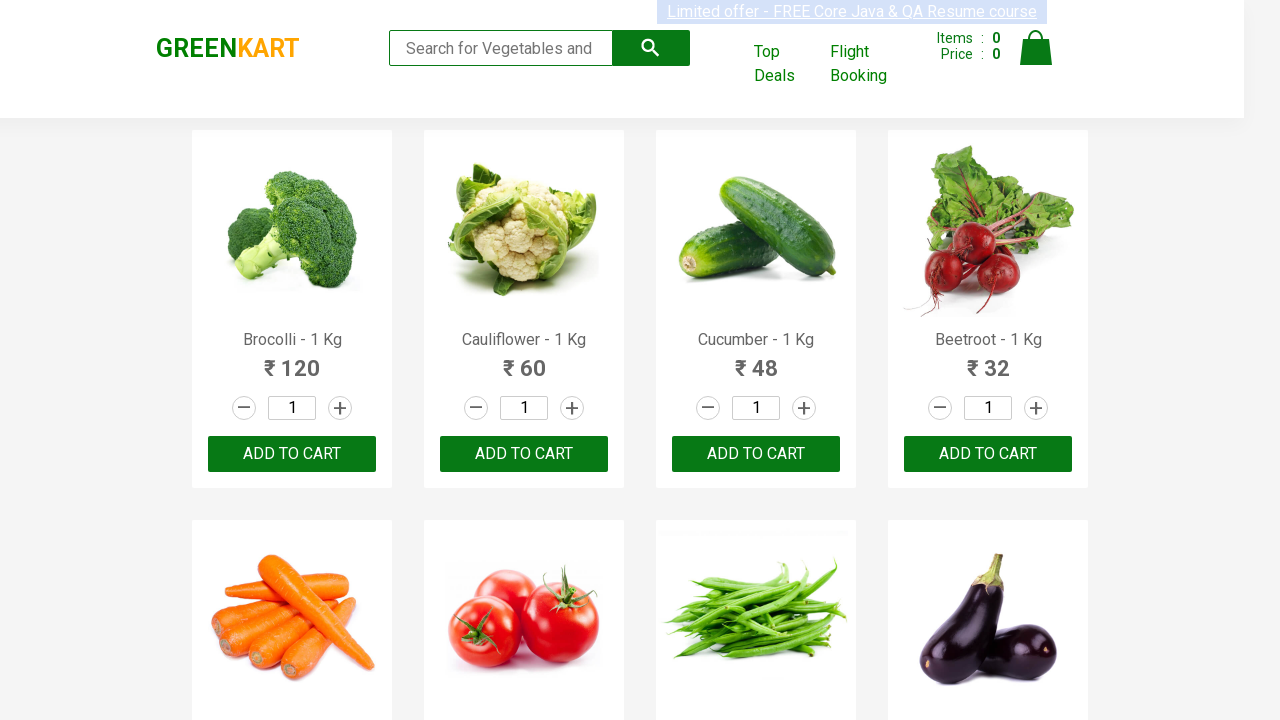

Filled search field with 'Tom' product short name on input[type='search']
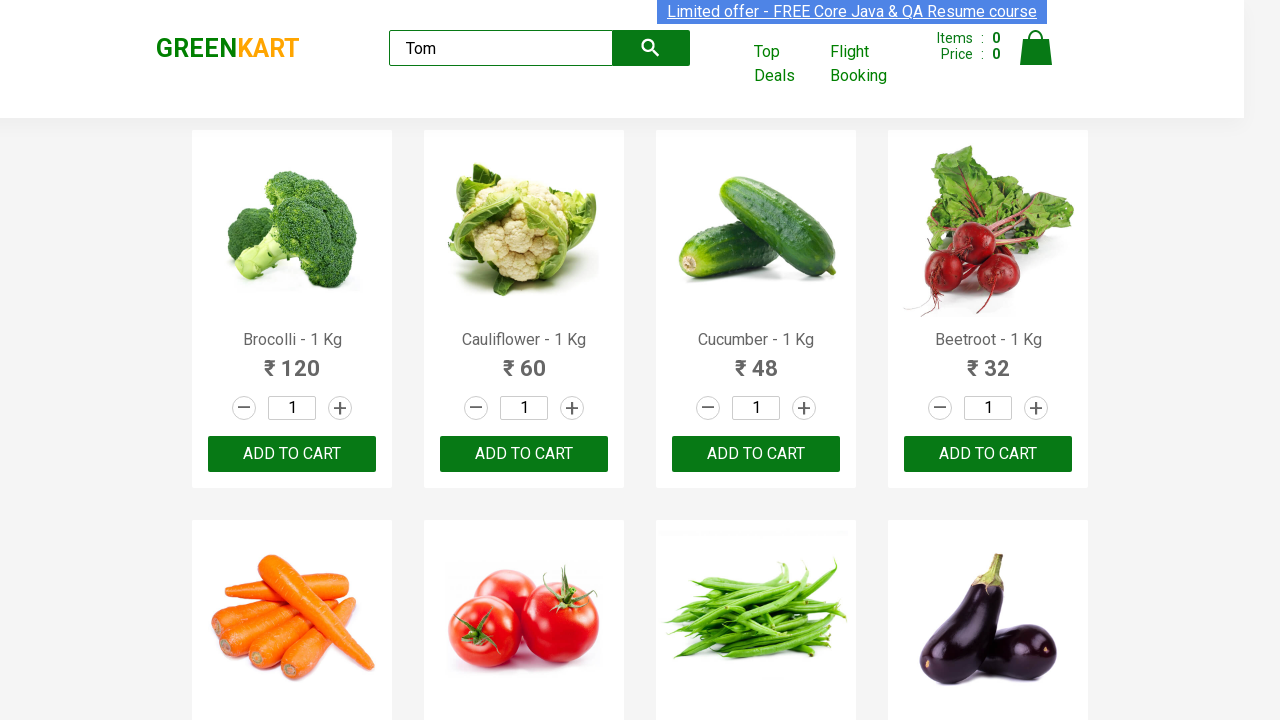

Search results loaded - product names are now visible
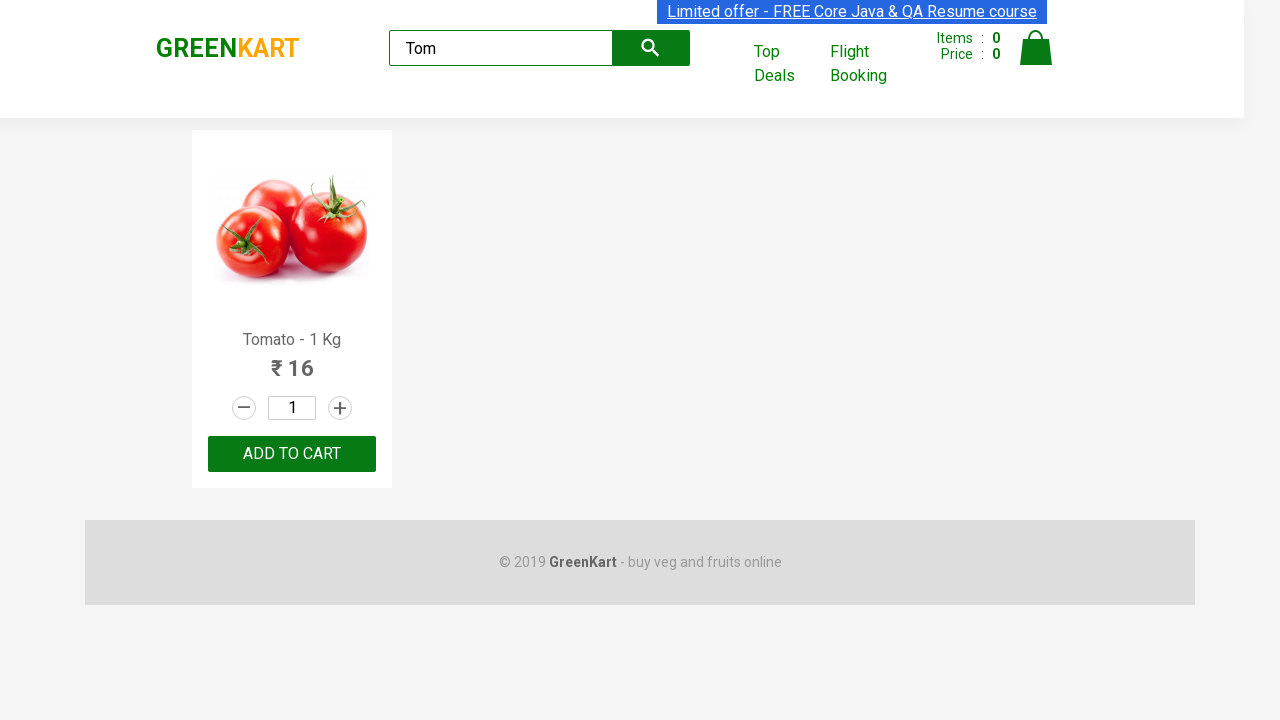

Extracted product name from first search result: Tomato - 1 Kg
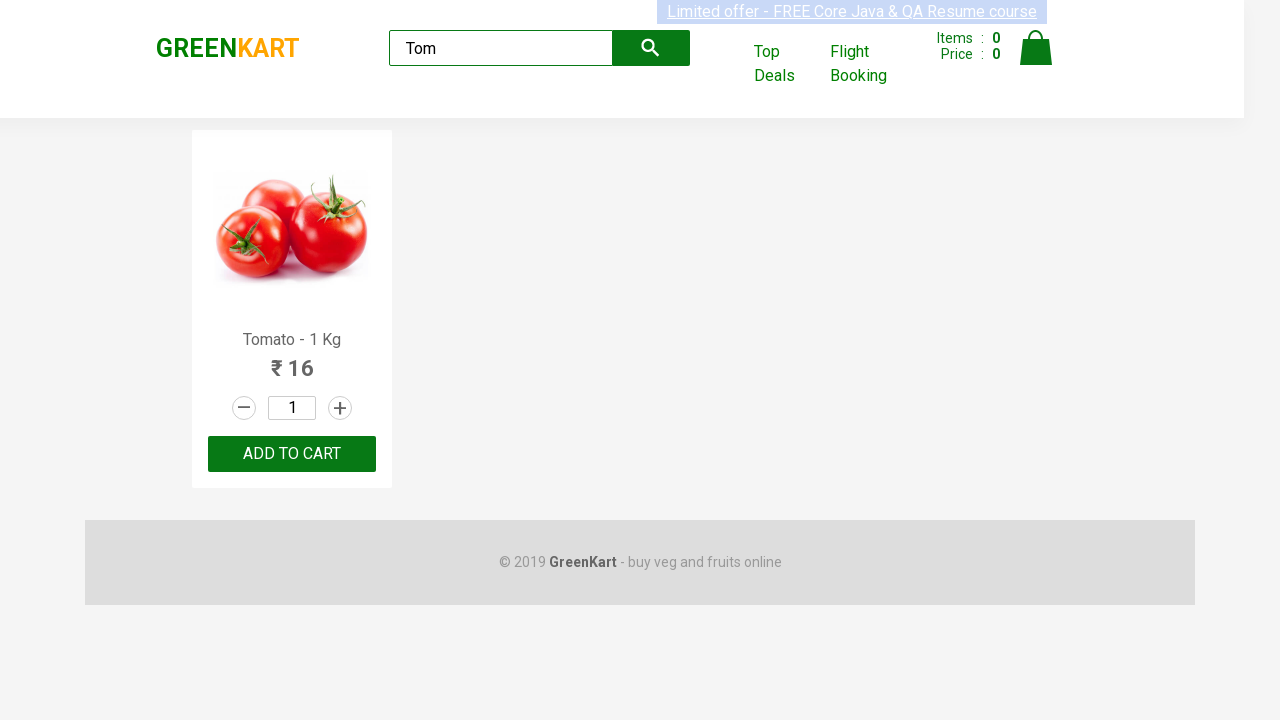

Extracted actual product name: Tomato
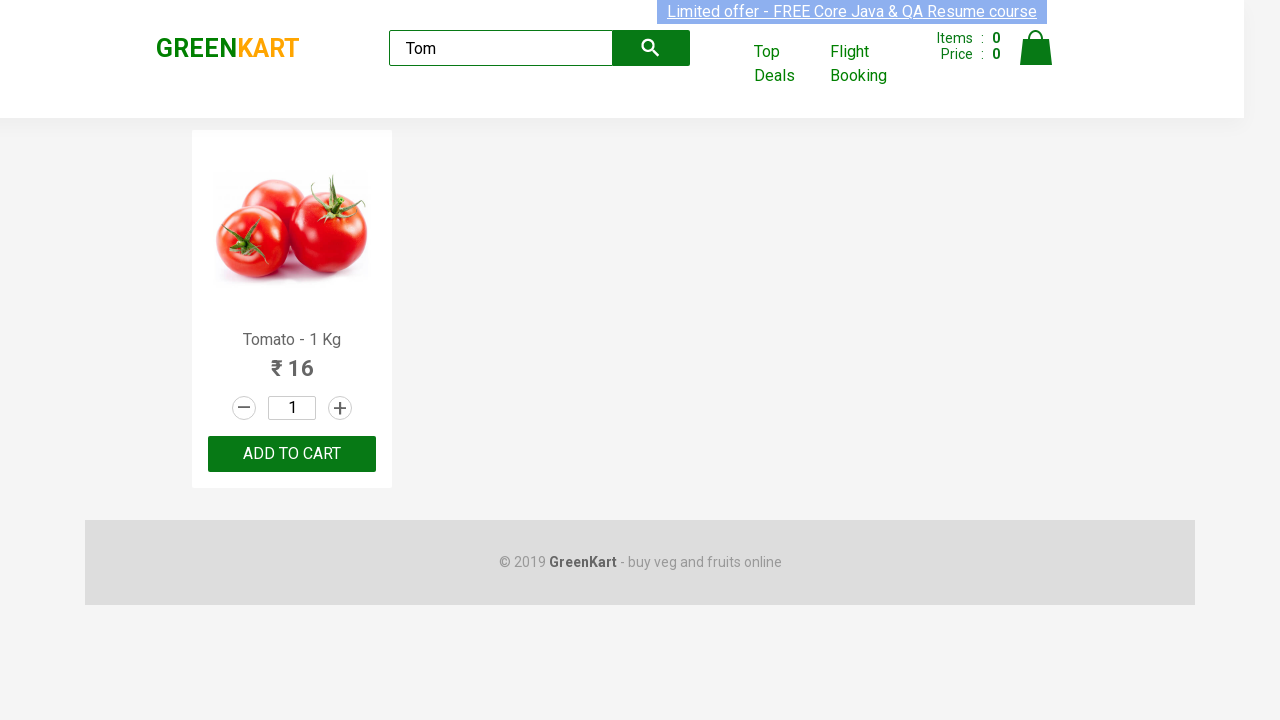

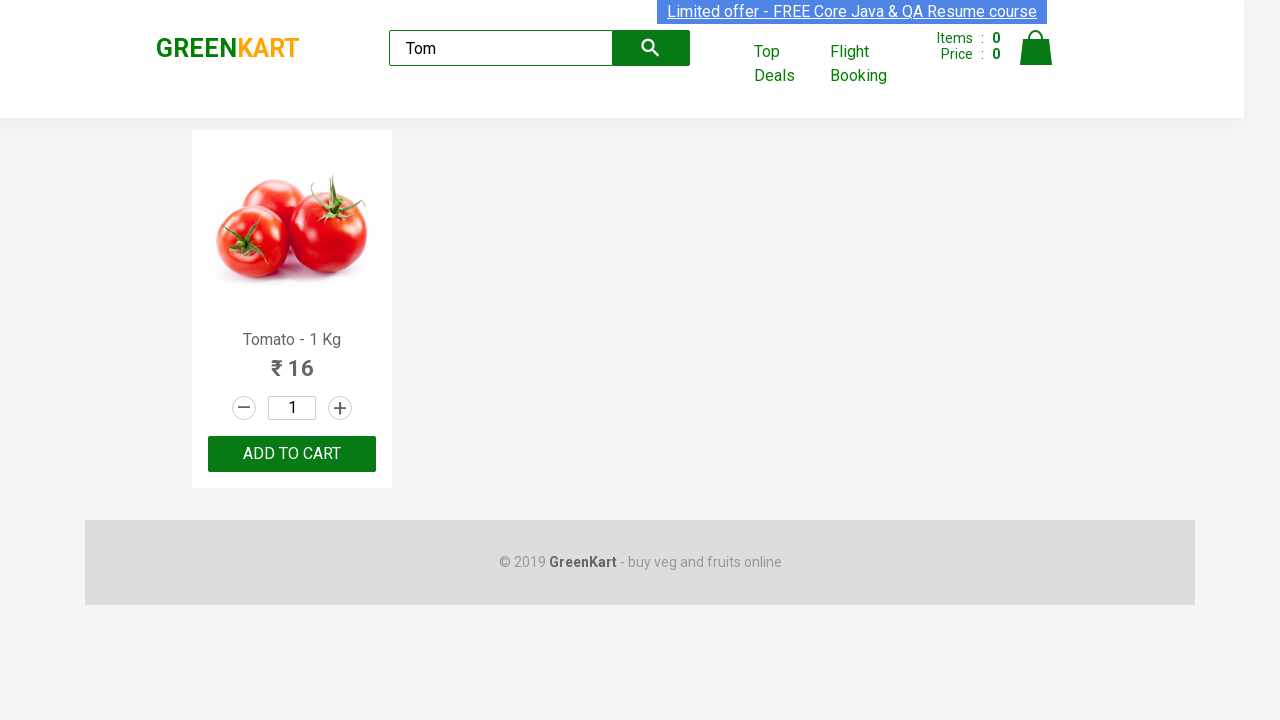